Tests triangle calculator with scalene triangle inputs (3, 4, 5) expecting "Scalene"

Starting URL: https://testpages.eviltester.com/styled/apps/triangle/triangle001.html

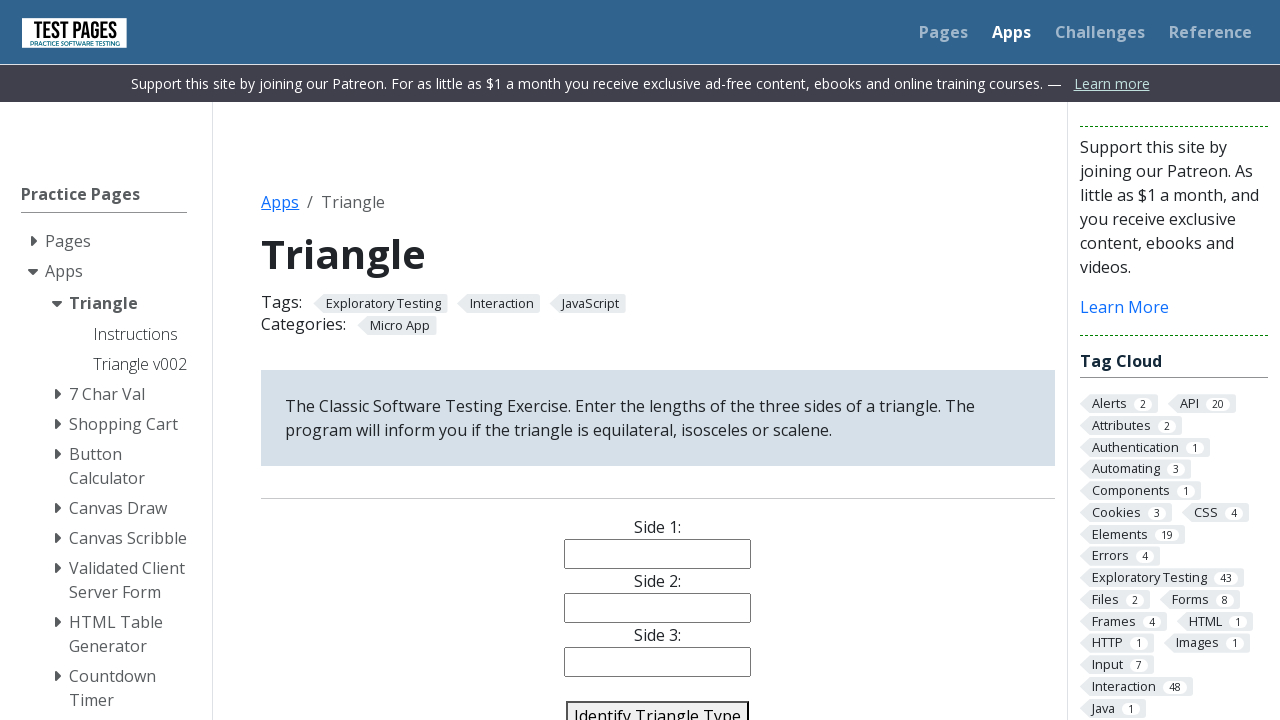

Filled side 1 with value '3' on #side1
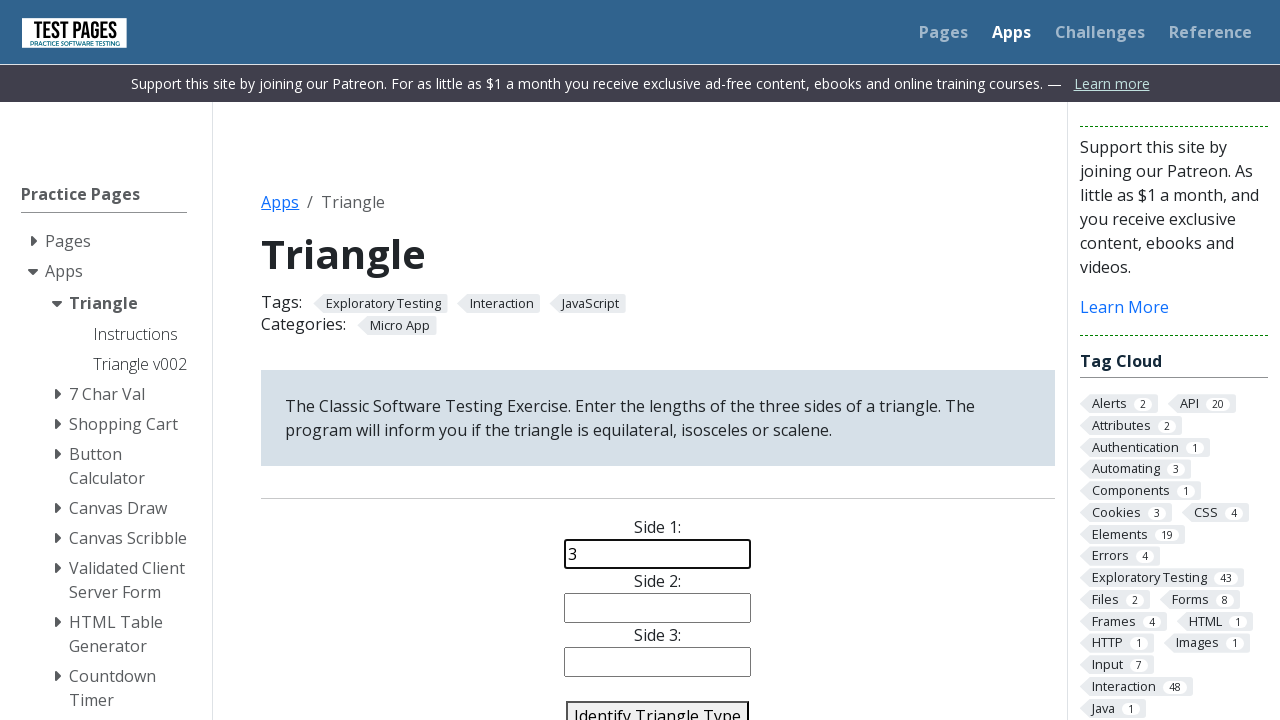

Filled side 2 with value '4' on #side2
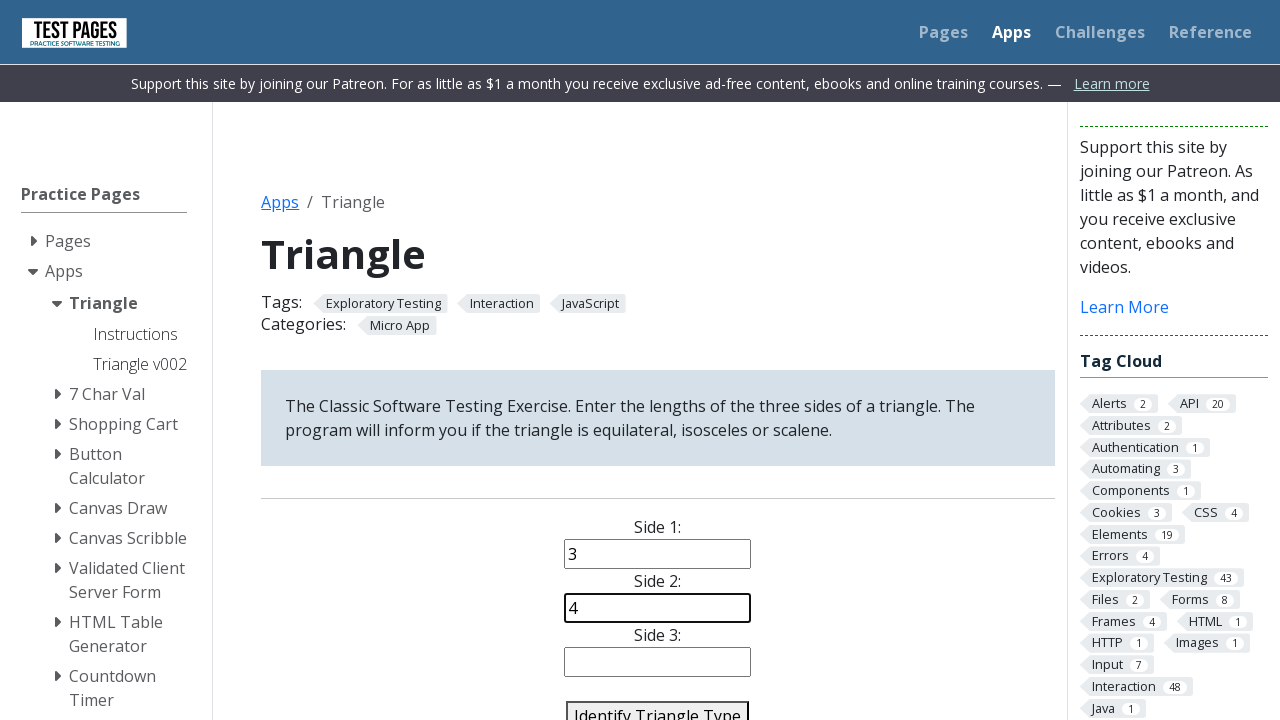

Filled side 3 with value '5' on #side3
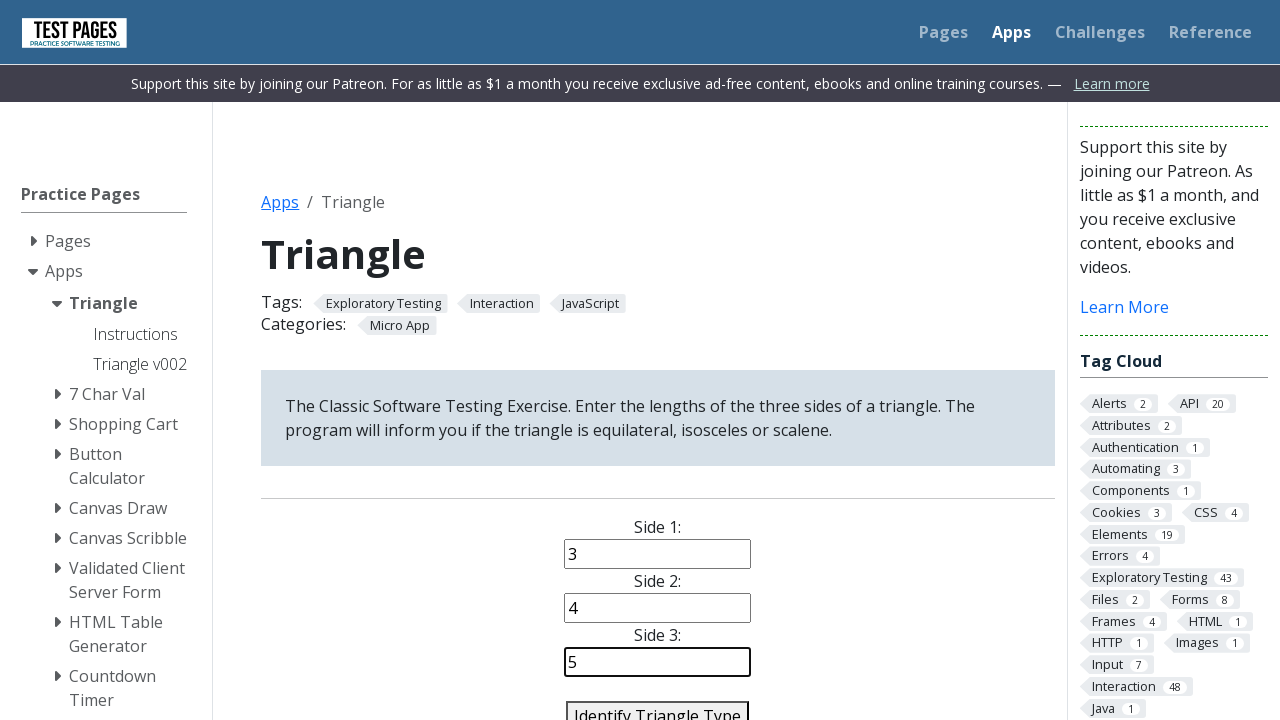

Clicked identify triangle button at (658, 705) on #identify-triangle-action
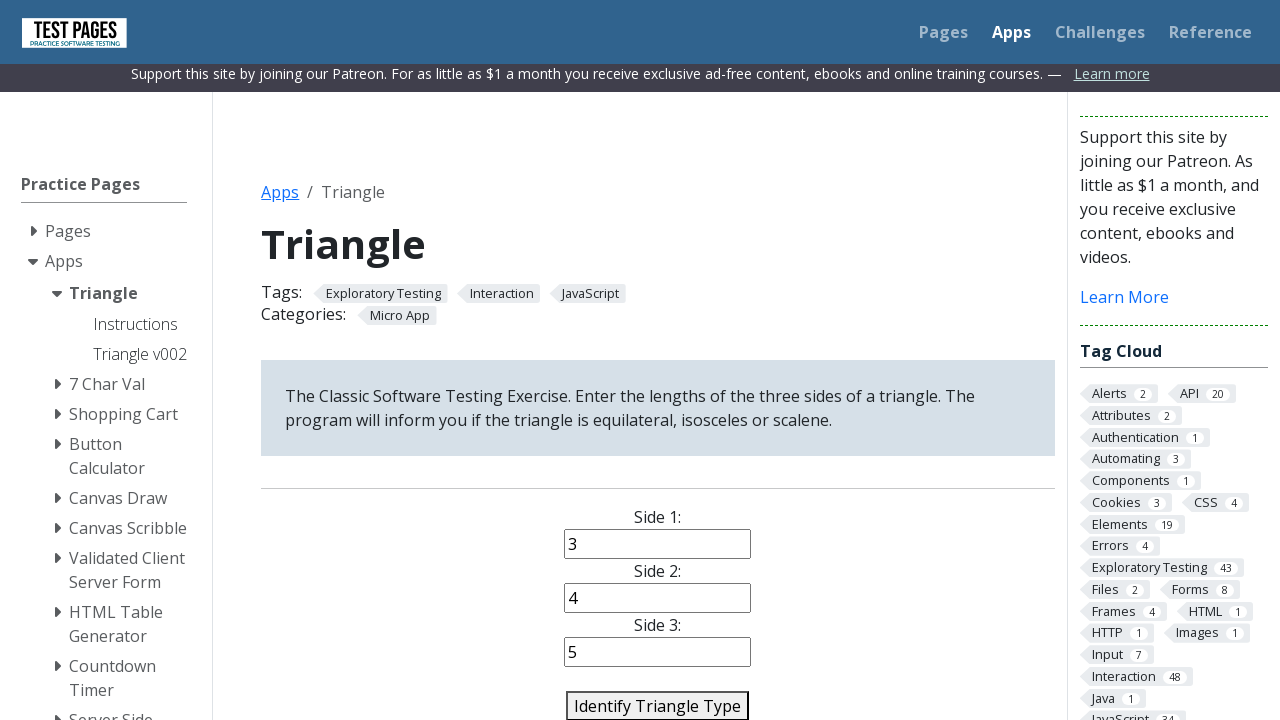

Triangle type result appeared on page
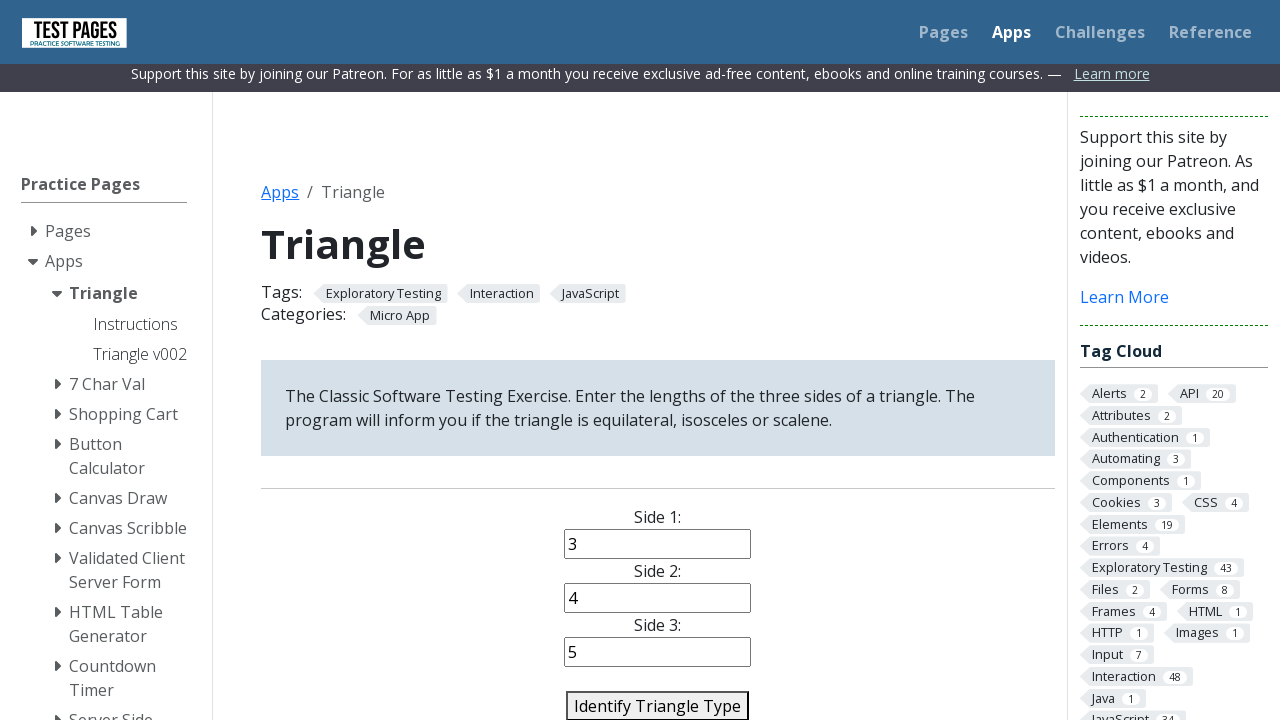

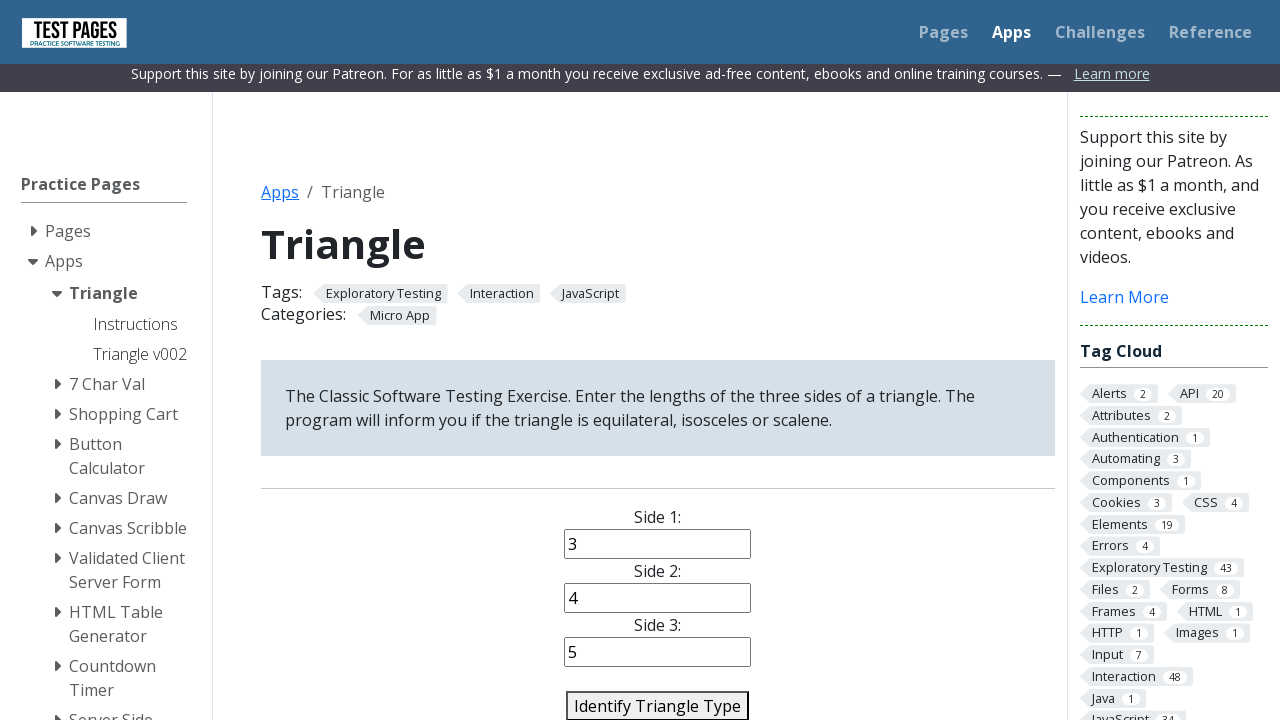